Tests right-click context menu functionality by performing a right-click action on a button element

Starting URL: http://swisnl.github.io/jQuery-contextMenu/demo.html

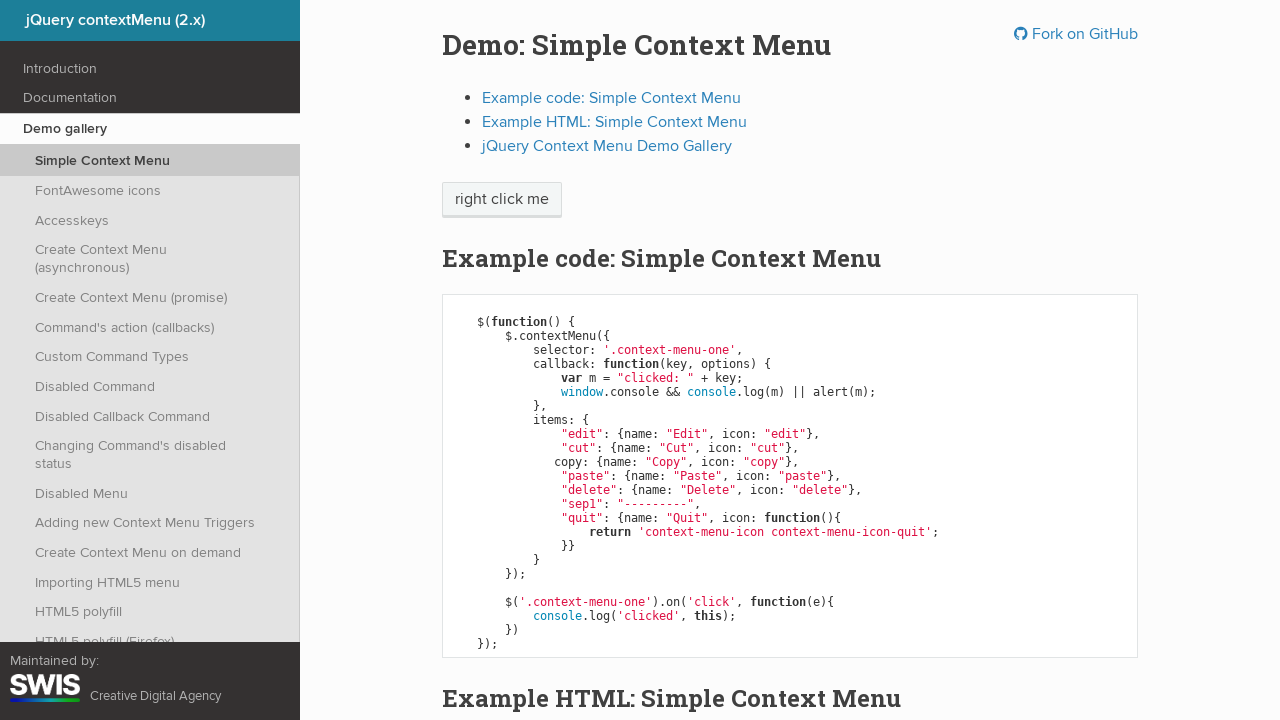

Located right-click button element using XPath
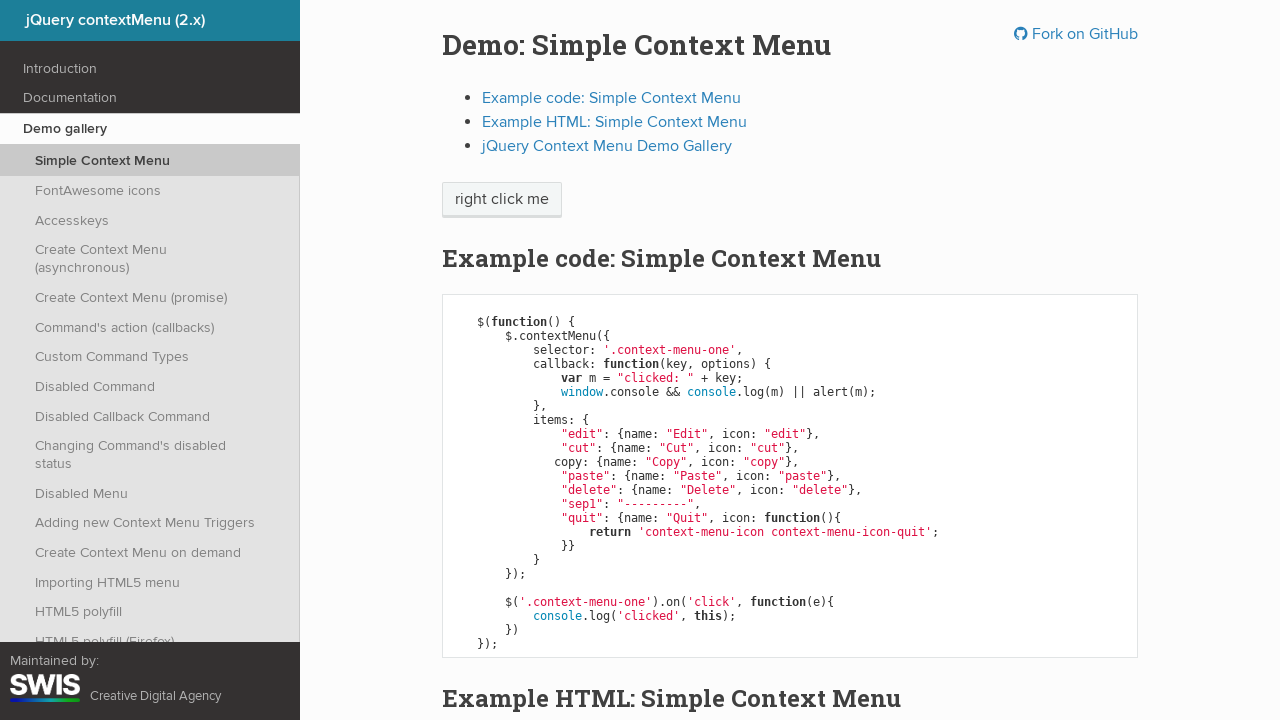

Performed right-click action on button element at (502, 200) on xpath=//span[text()='right click me']
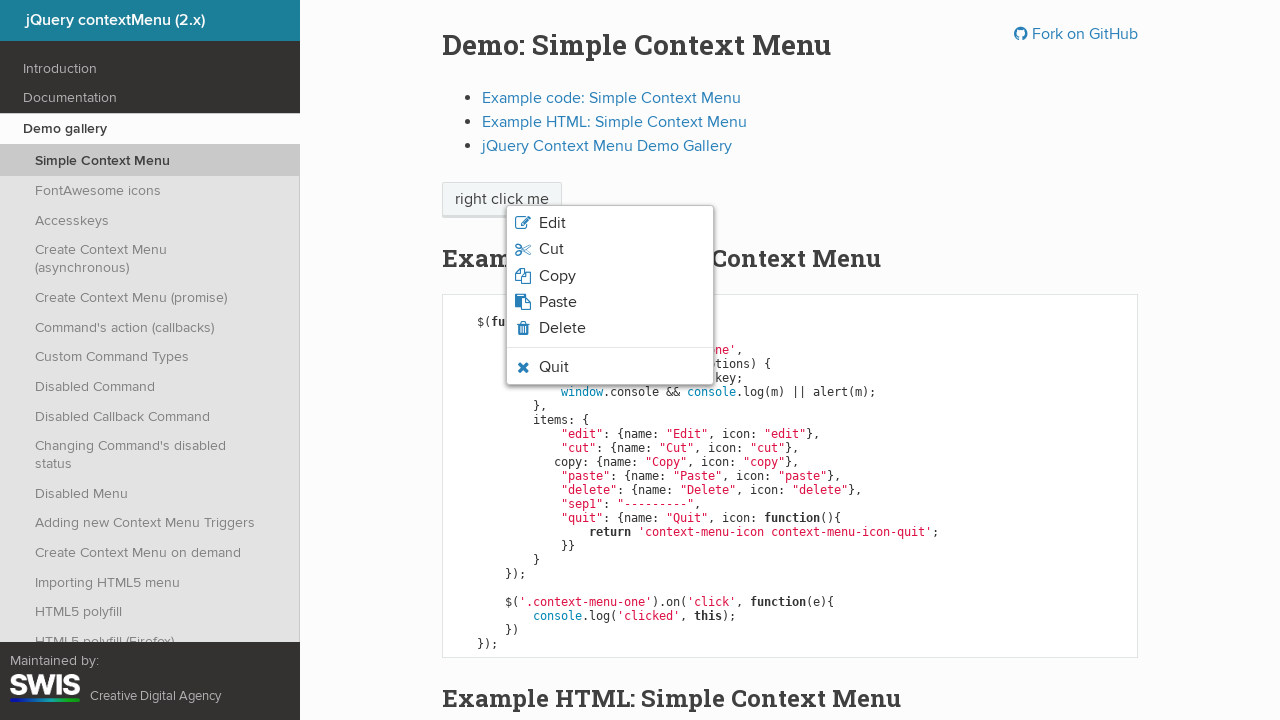

Waited 2 seconds for context menu to appear
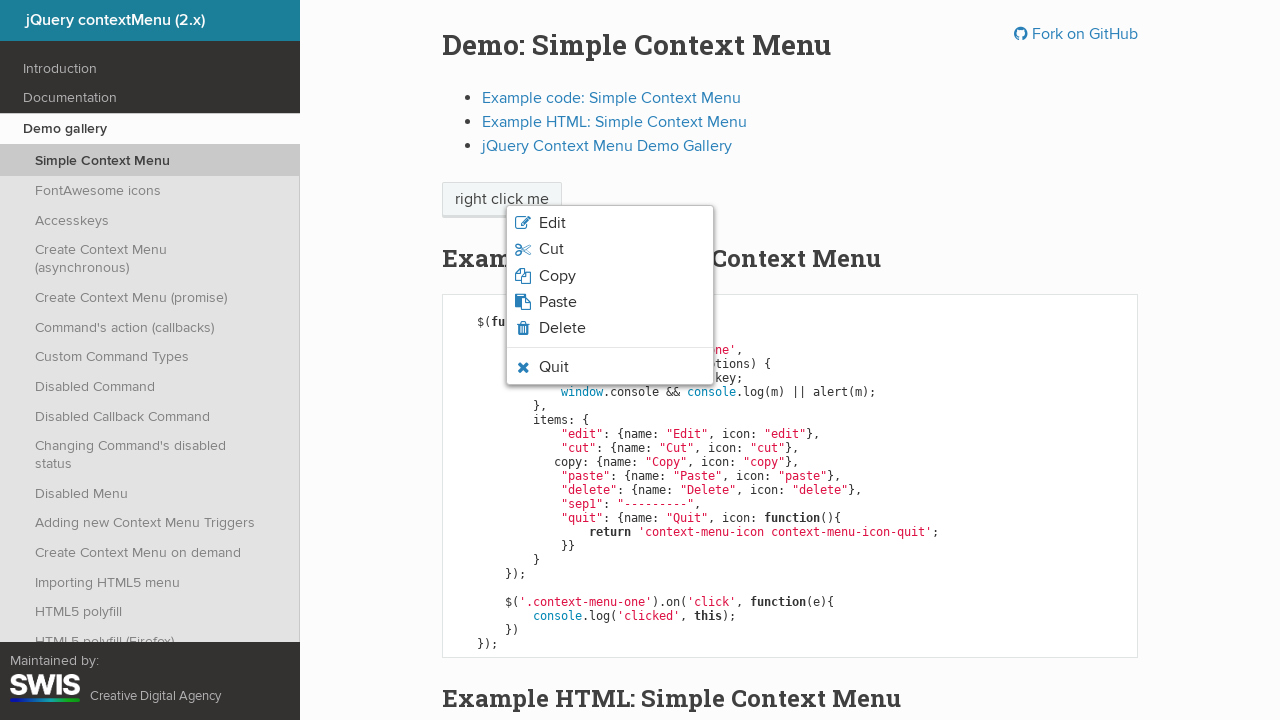

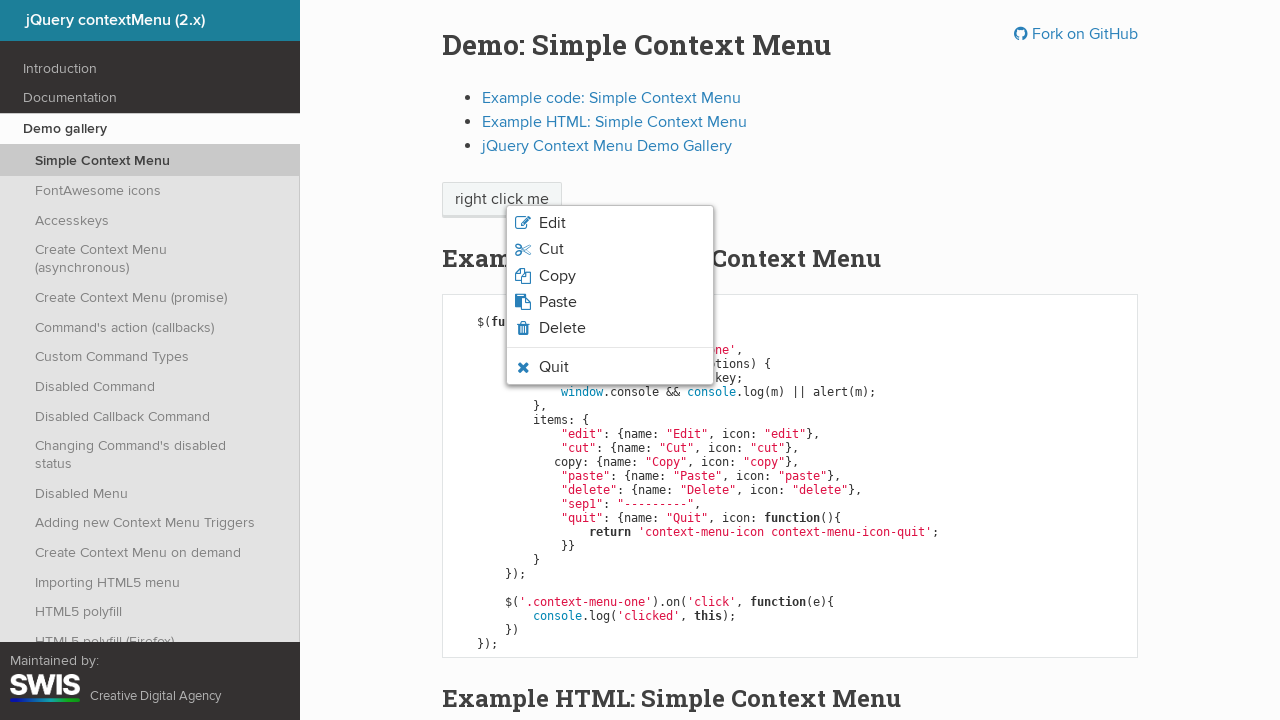